Tests alert handling with text input by navigating to the alert textbox section, triggering a prompt alert, entering text, and accepting it

Starting URL: https://demo.automationtesting.in/Alerts.html

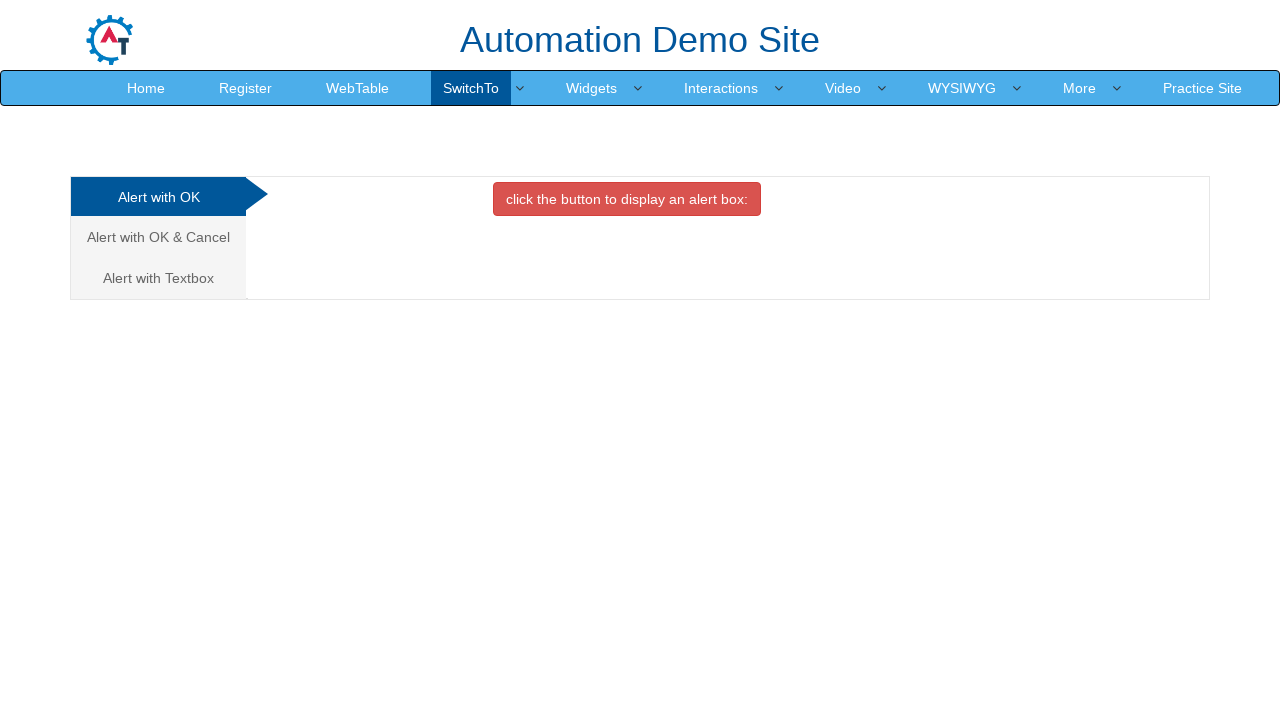

Clicked on 'Alert with Textbox' tab at (158, 278) on xpath=//a[text()='Alert with Textbox ']
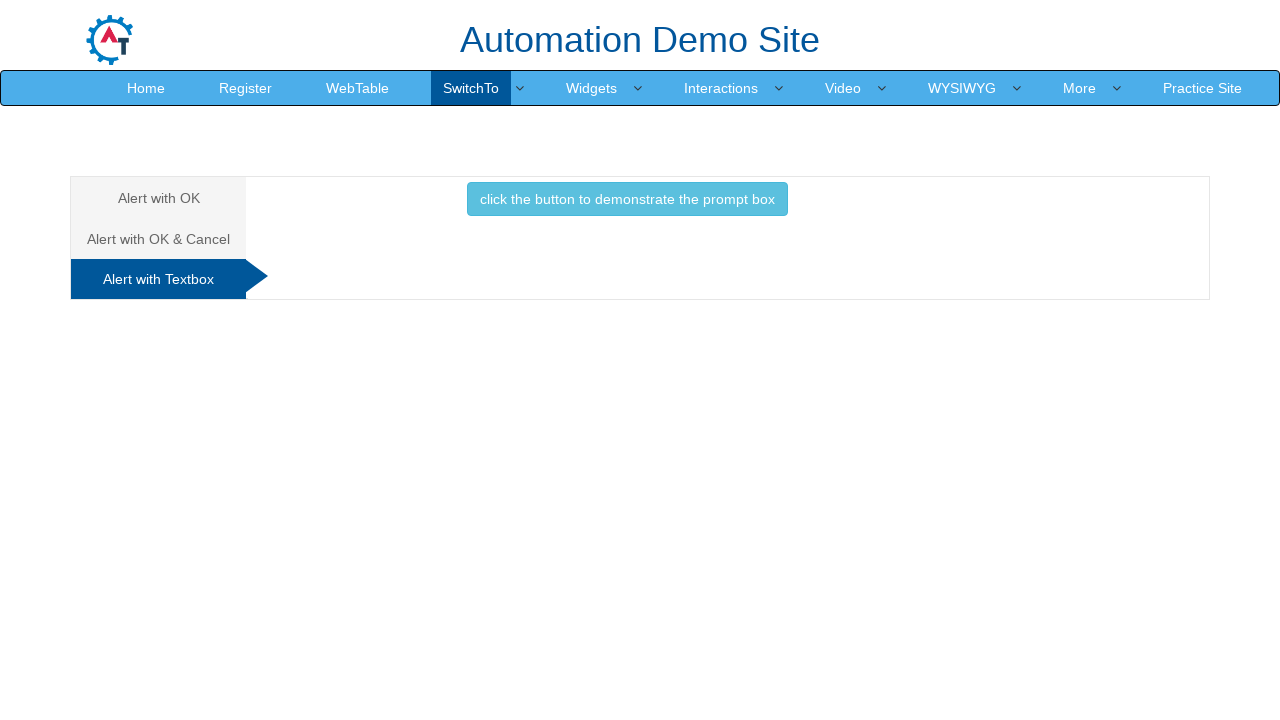

Clicked button to trigger prompt alert at (627, 199) on xpath=//button[@onclick='promptbox()']
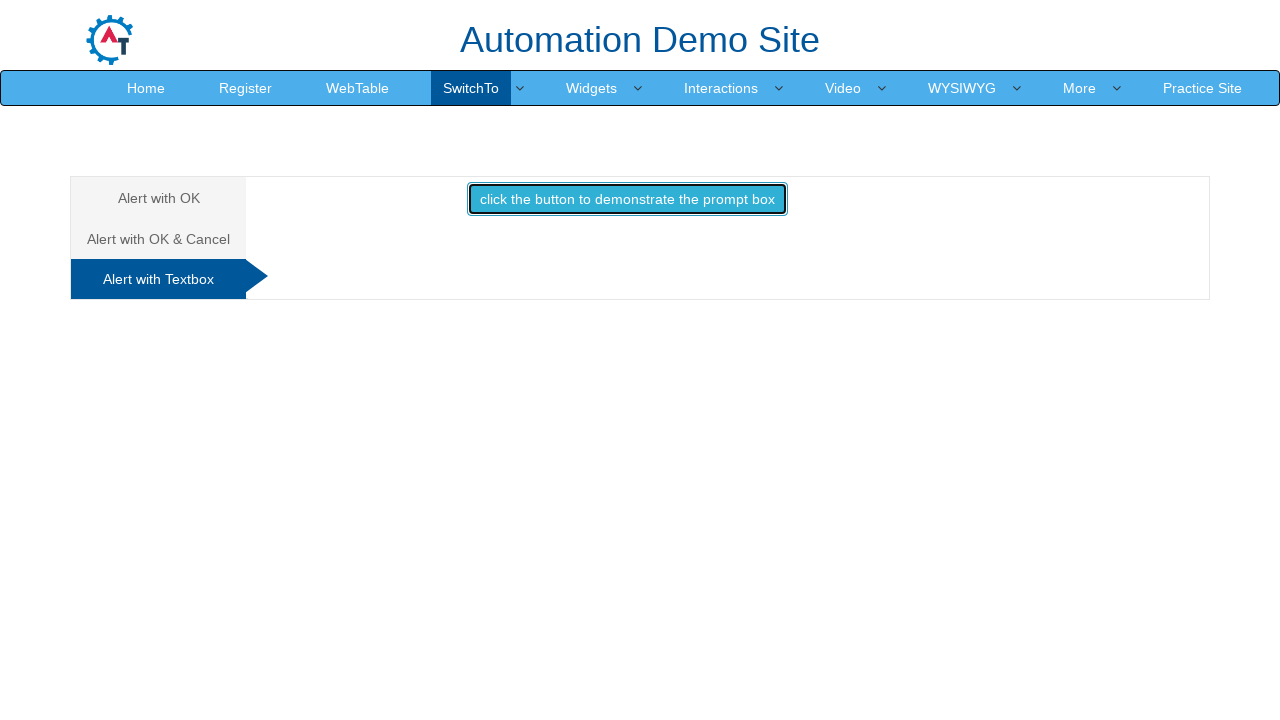

Set up dialog handler to accept prompt with text 'Krishna'
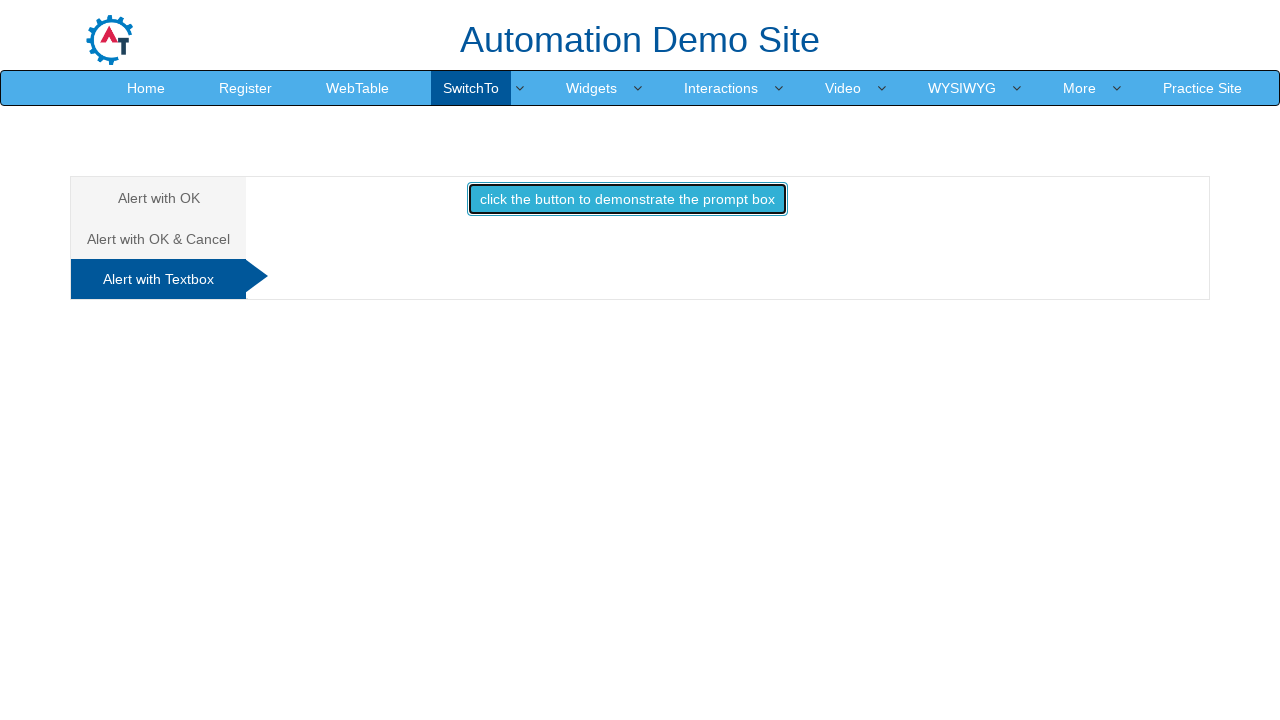

Clicked button to trigger prompt alert again at (627, 199) on xpath=//button[@onclick='promptbox()']
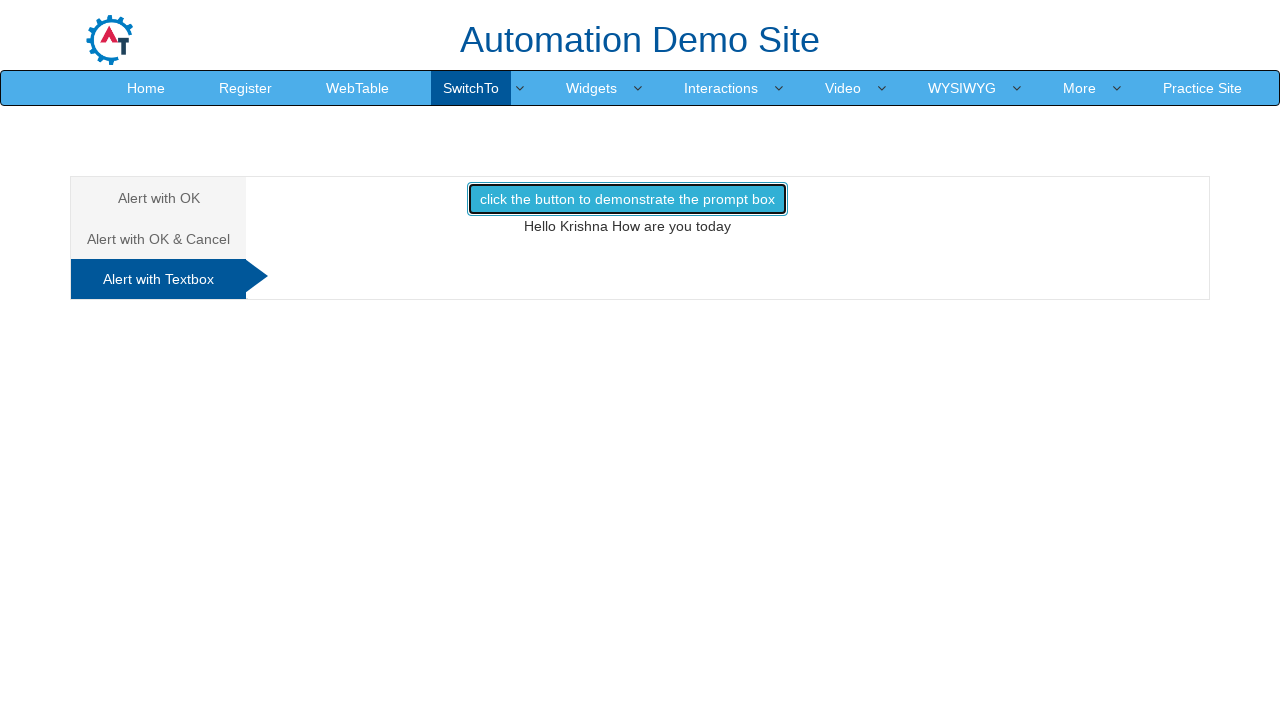

Verified result text is displayed in #demo1 element
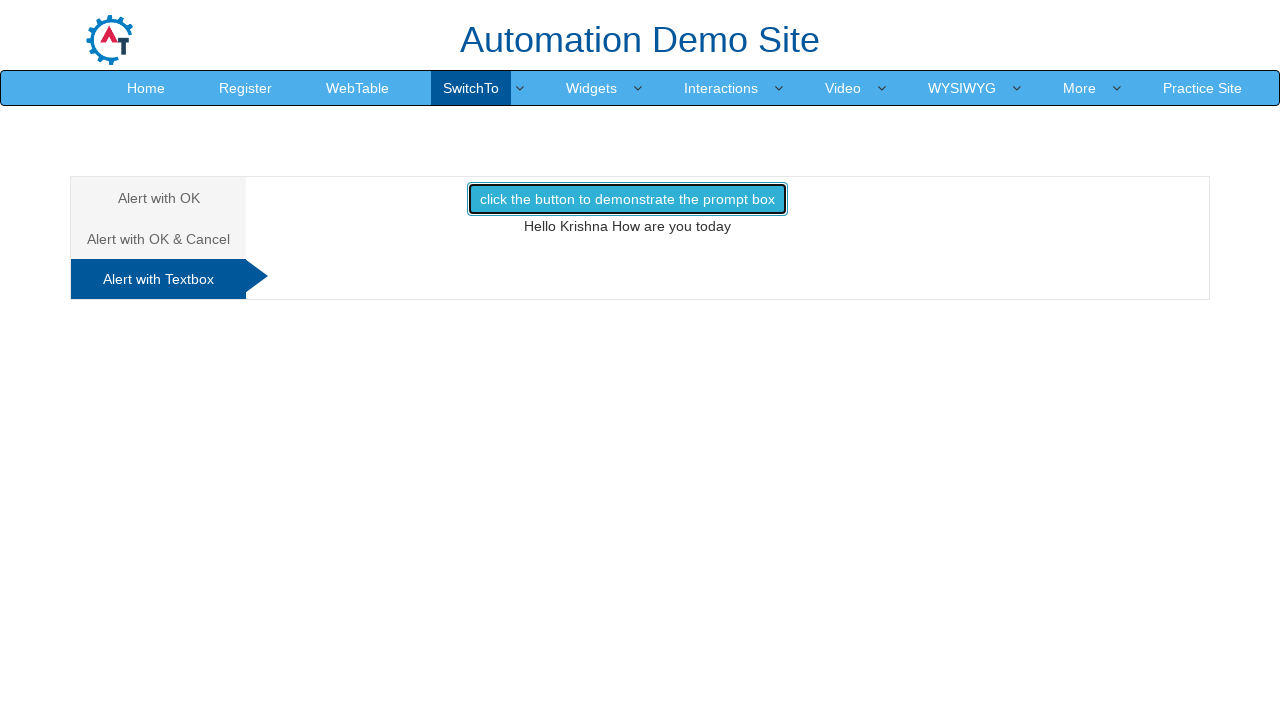

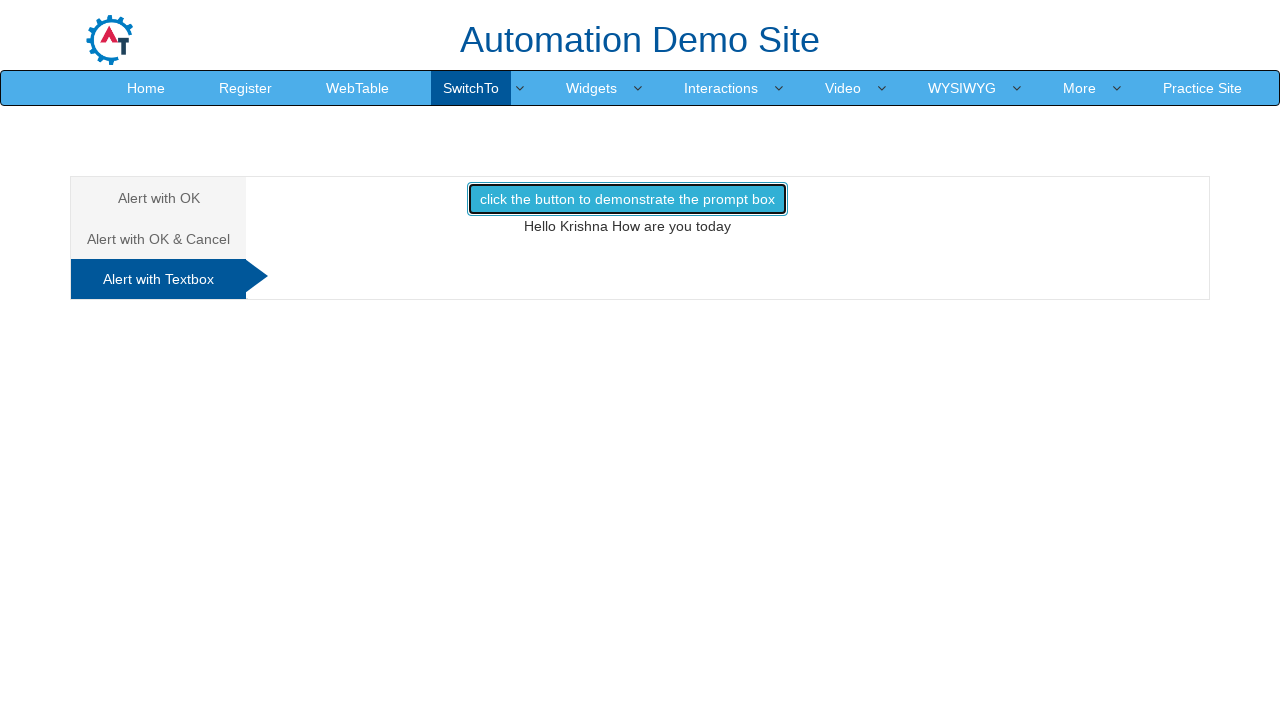